Tests tab switching functionality by switching to Tab 2

Starting URL: https://seleniumui.moderntester.pl/tabs.php

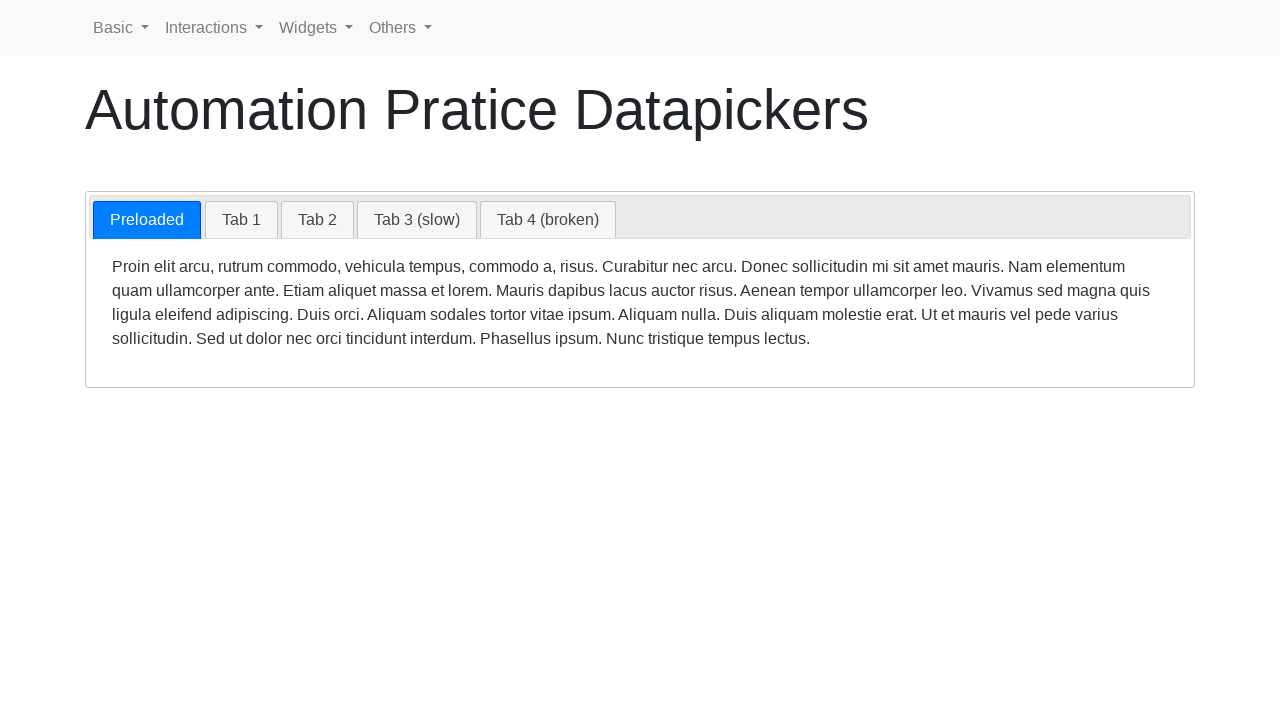

Navigated to tabs test page
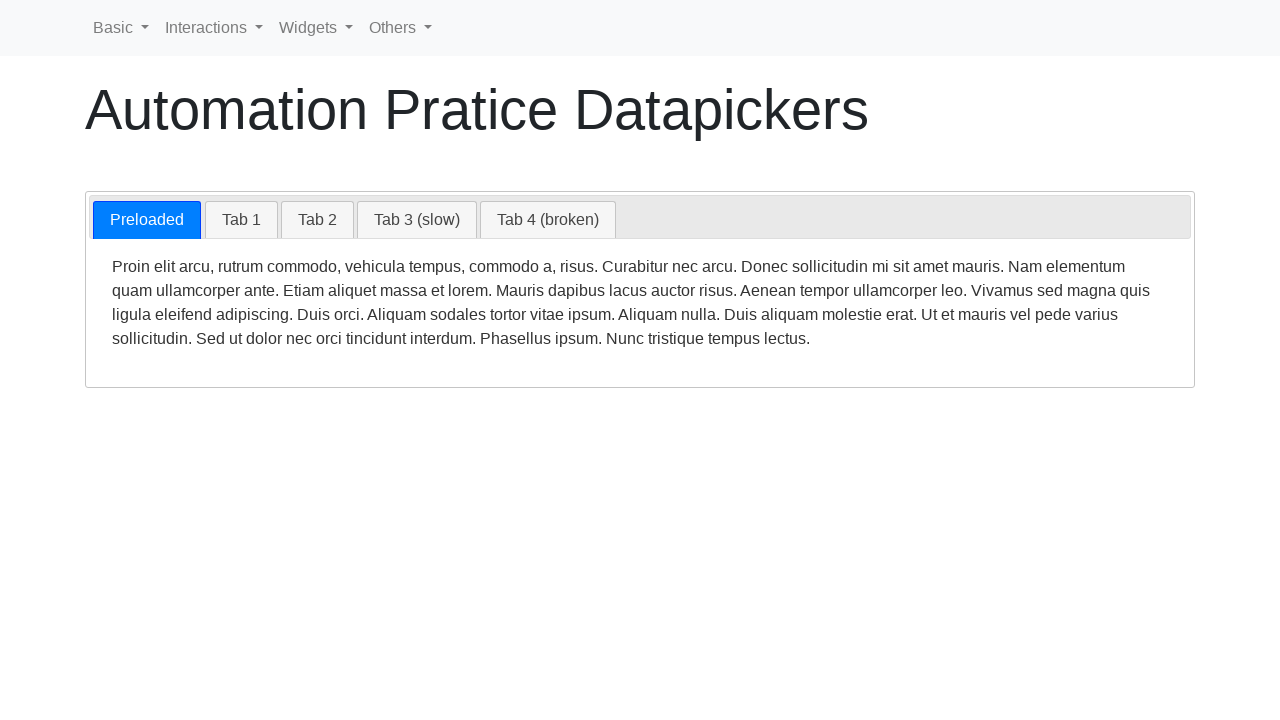

Clicked on Tab 2 to switch tabs at (317, 220) on text=Tab 2
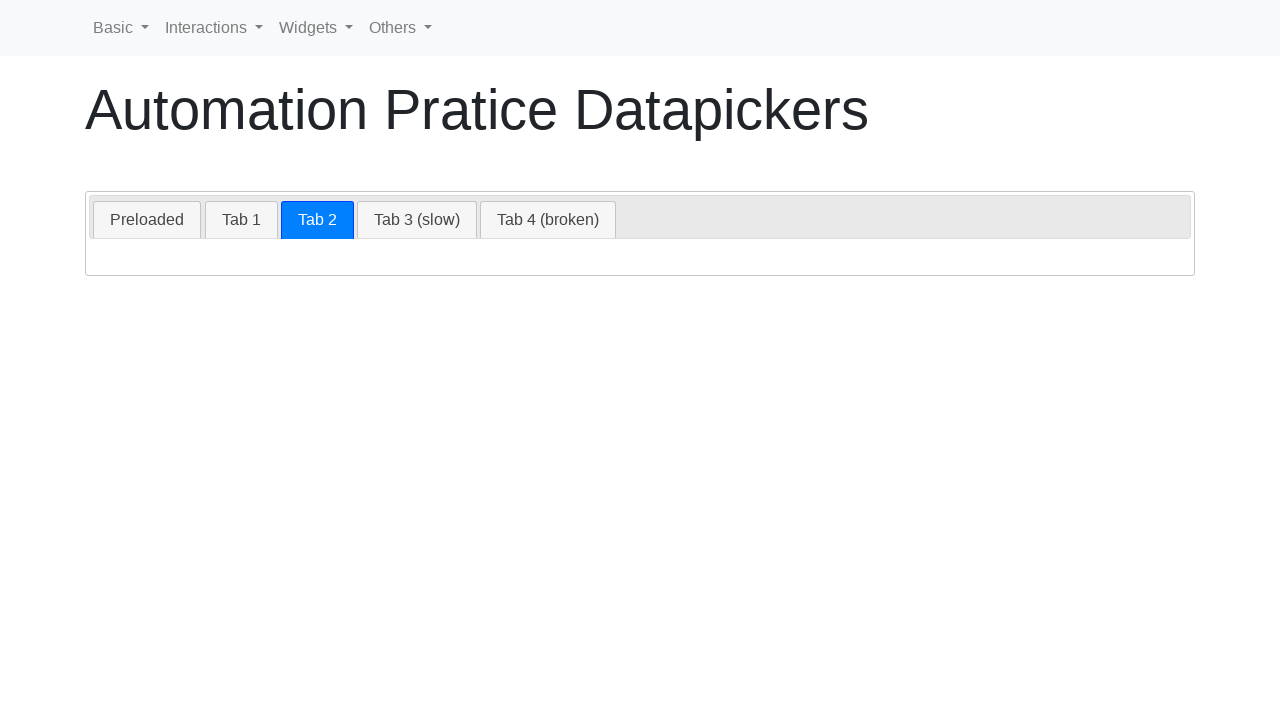

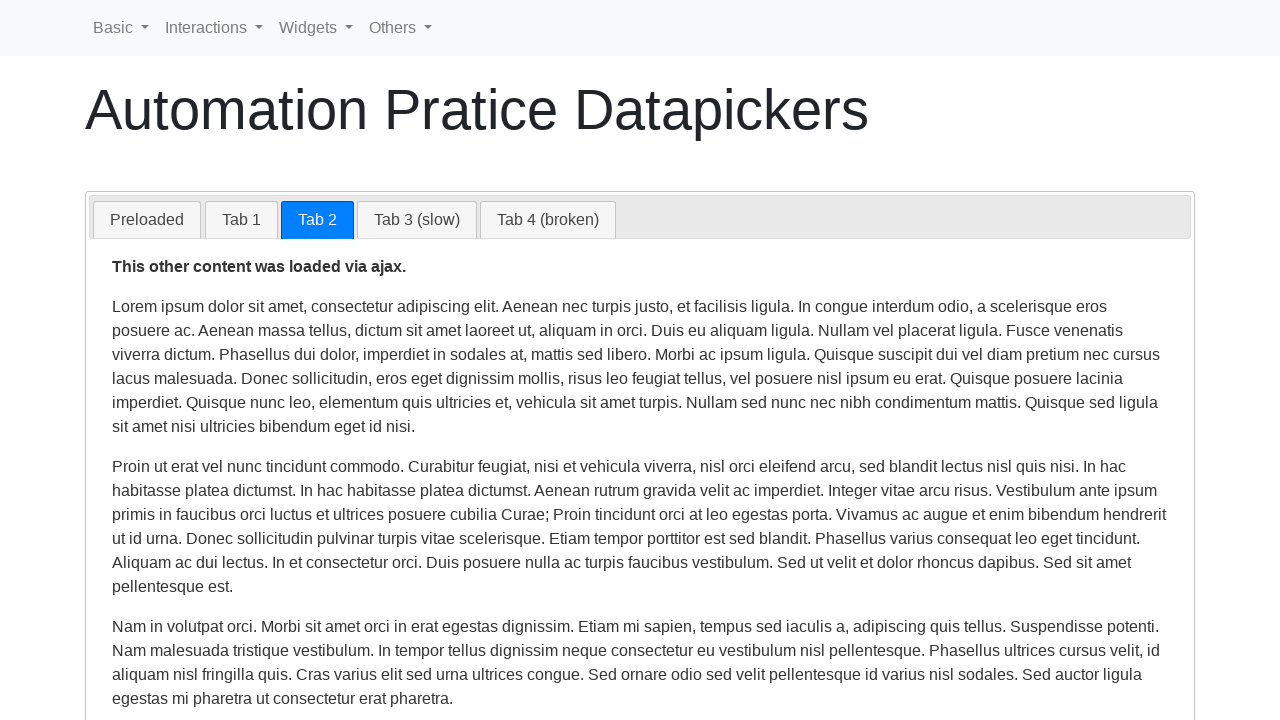